Tests various XPath selector methods on a practice page by clicking radio buttons and checkboxes, and retrieving text

Starting URL: https://www.letskodeit.com/practice

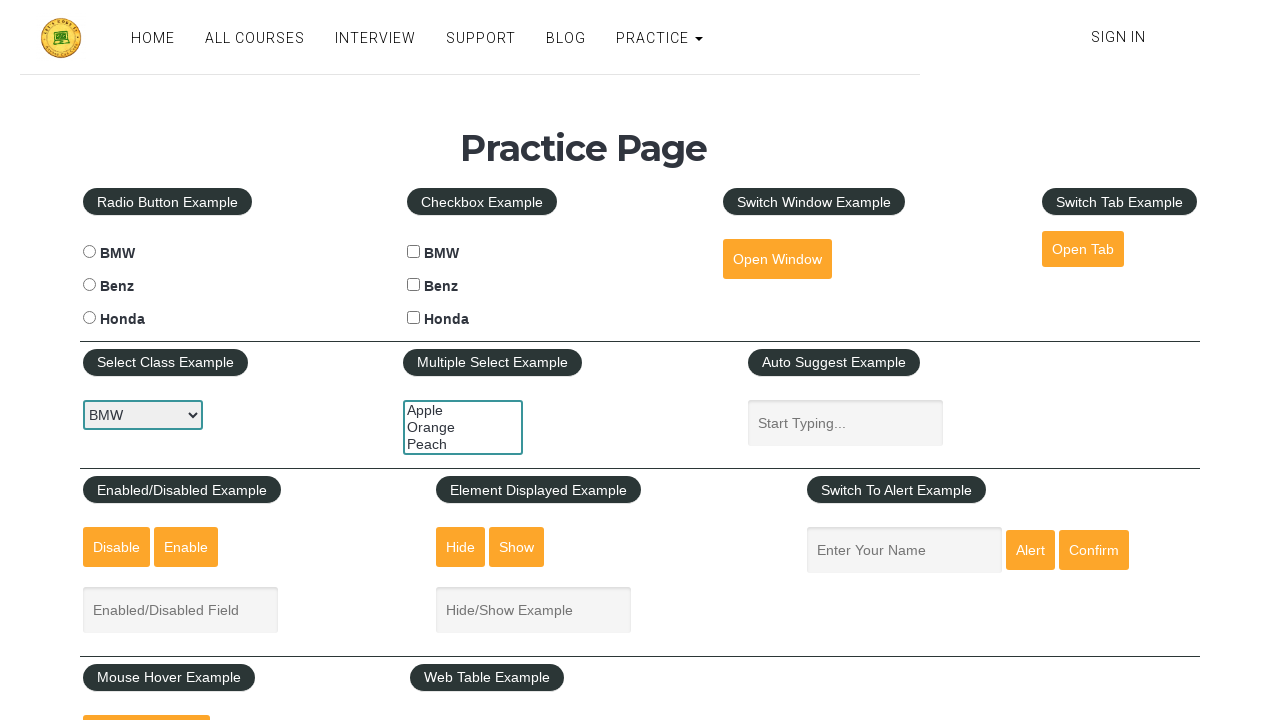

Clicked radio button with value containing 'benz' at (89, 285) on xpath=//input[contains(@value,'benz')]
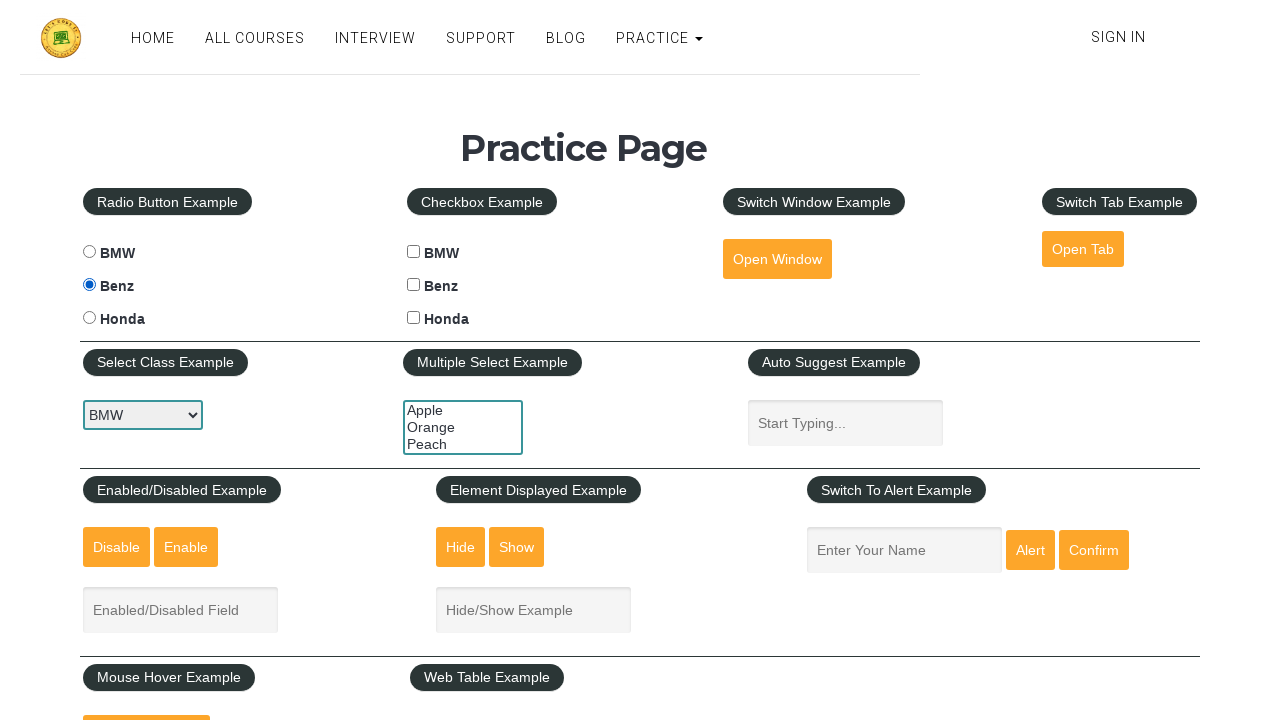

Clicked checkbox with value='honda' and type='checkbox' at (414, 318) on xpath=//input[@value='honda' and @type='checkbox']
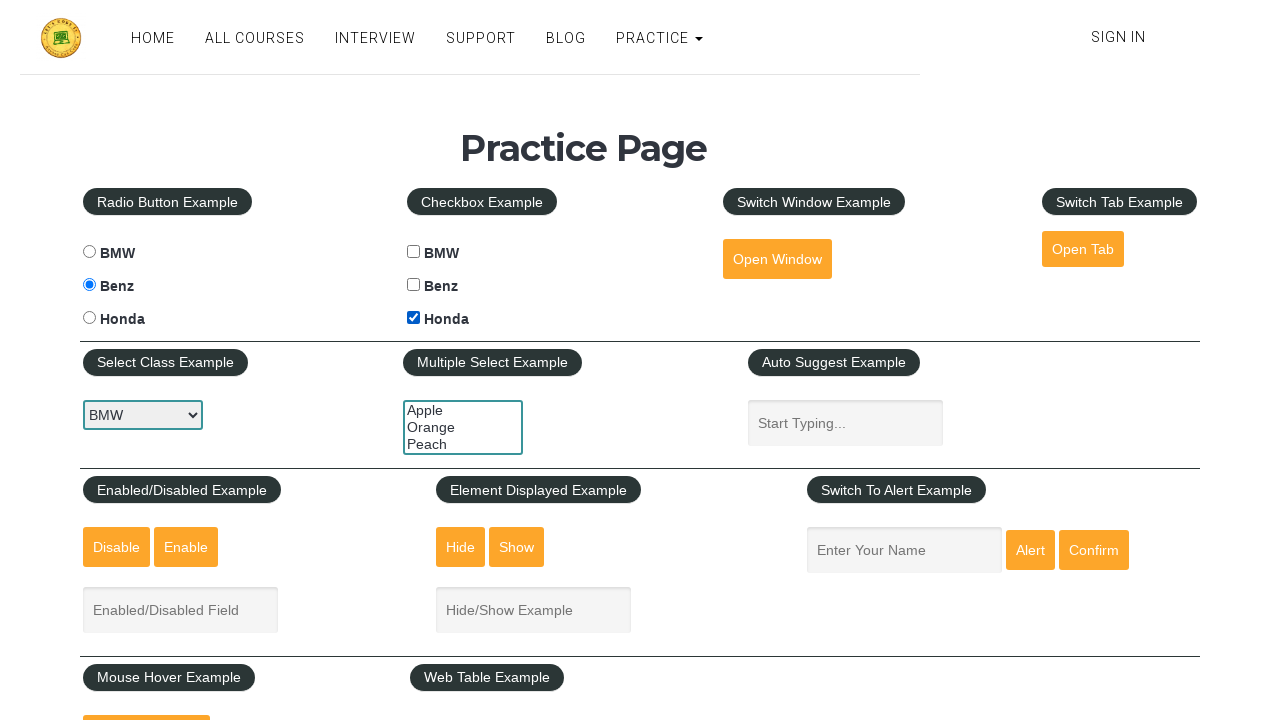

Verified practice page heading 'Practice Page' is displayed
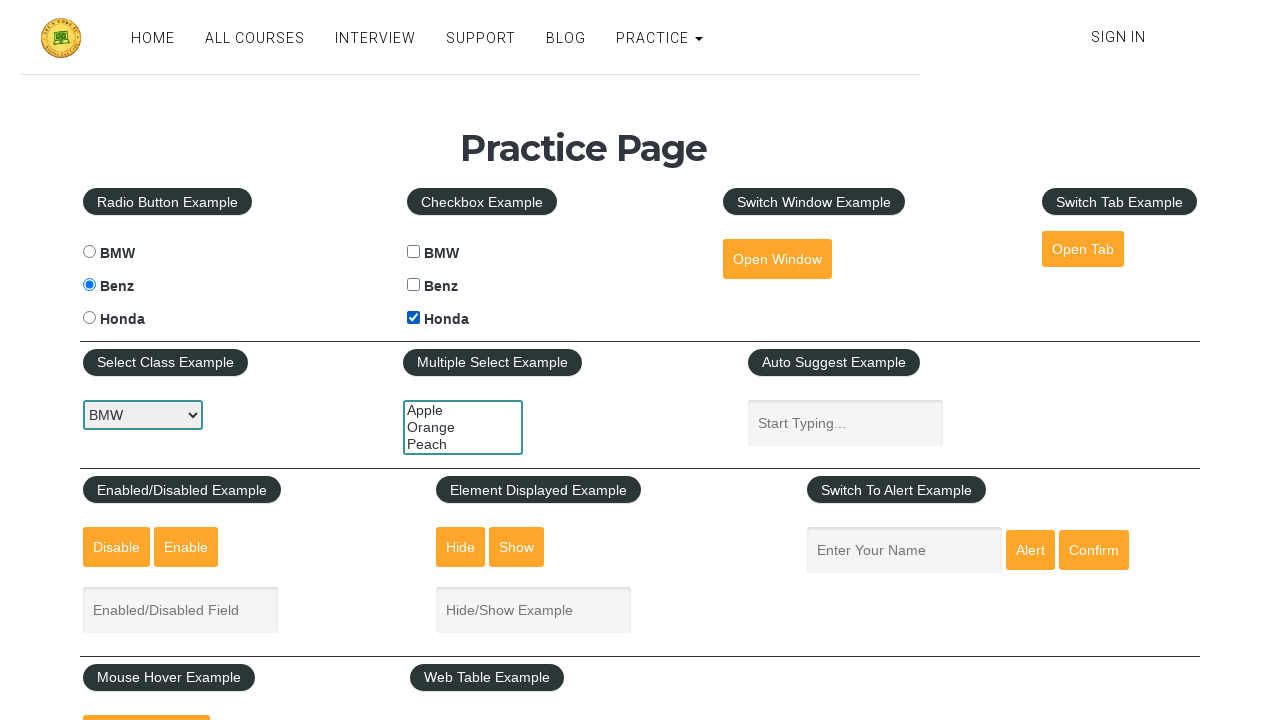

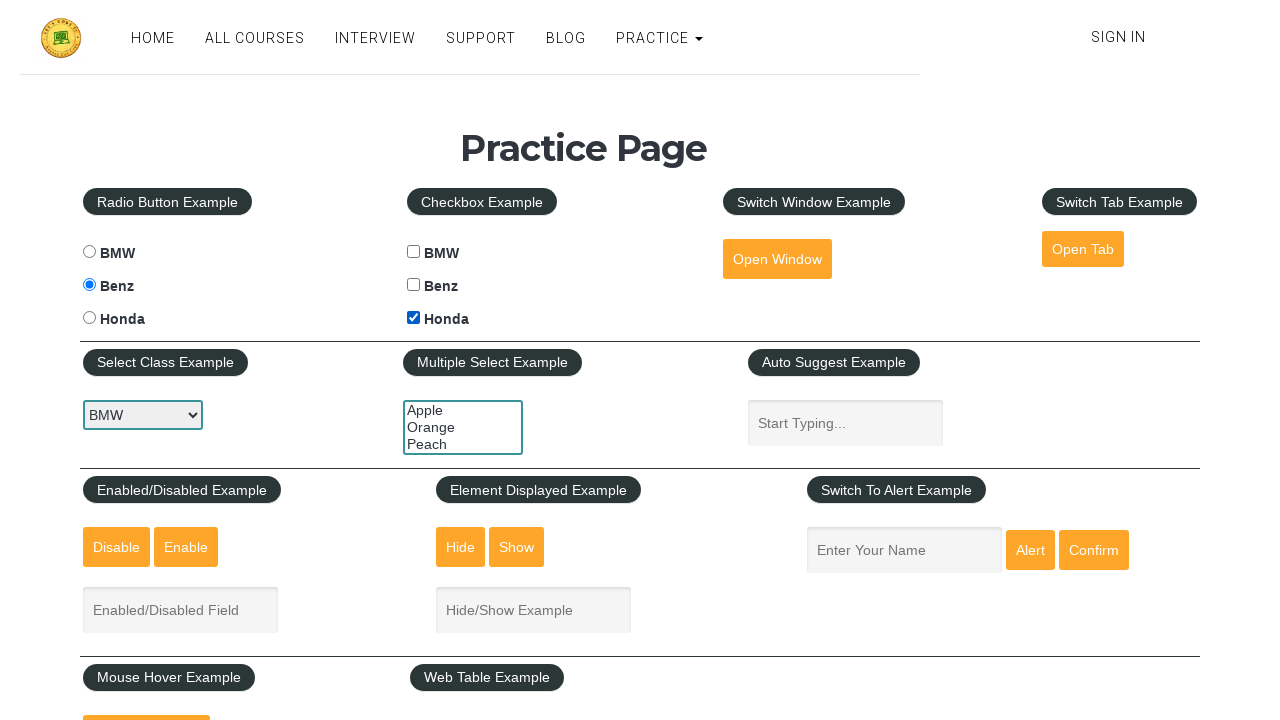